Tests JavaScript alert handling by clicking on elements to trigger an alert dialog and accepting it

Starting URL: http://automationbykrishna.com/

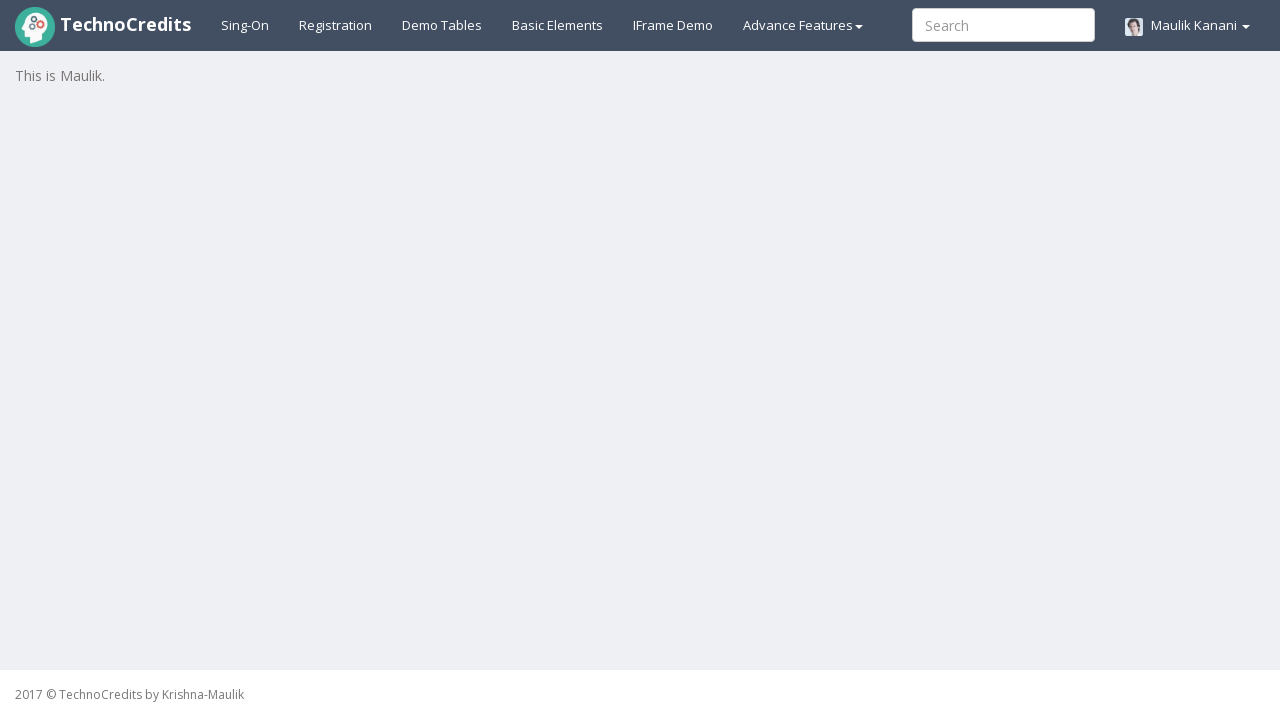

Clicked on basic elements section at (558, 25) on //*[@id="basicelements"]
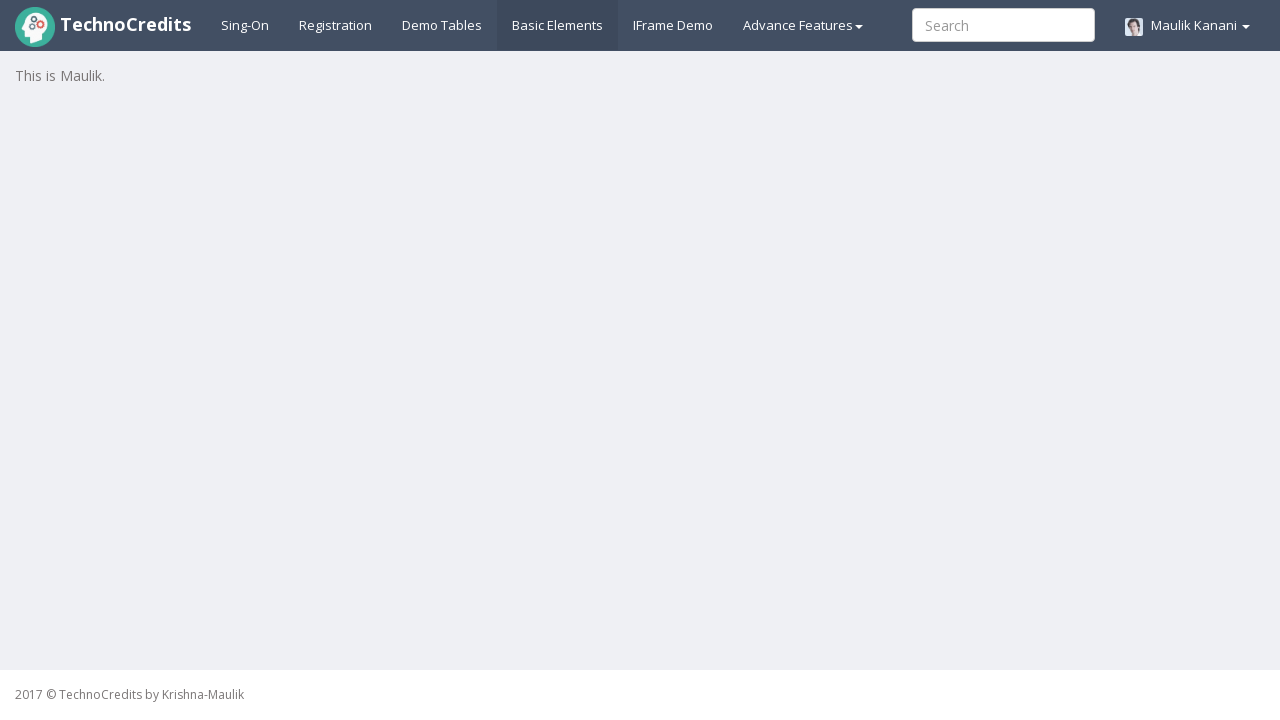

Waited for basic elements section to load
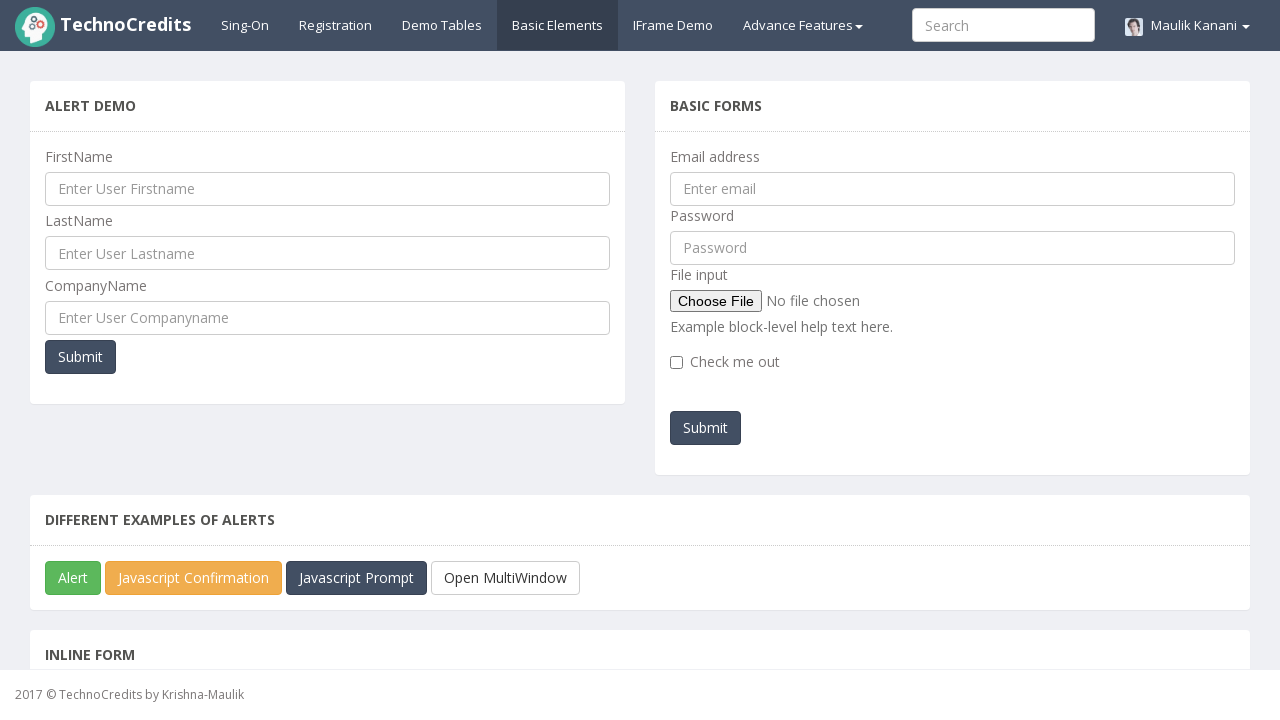

Clicked on JavaScript alert button to trigger alert dialog at (73, 578) on //*[@id="javascriptAlert"]
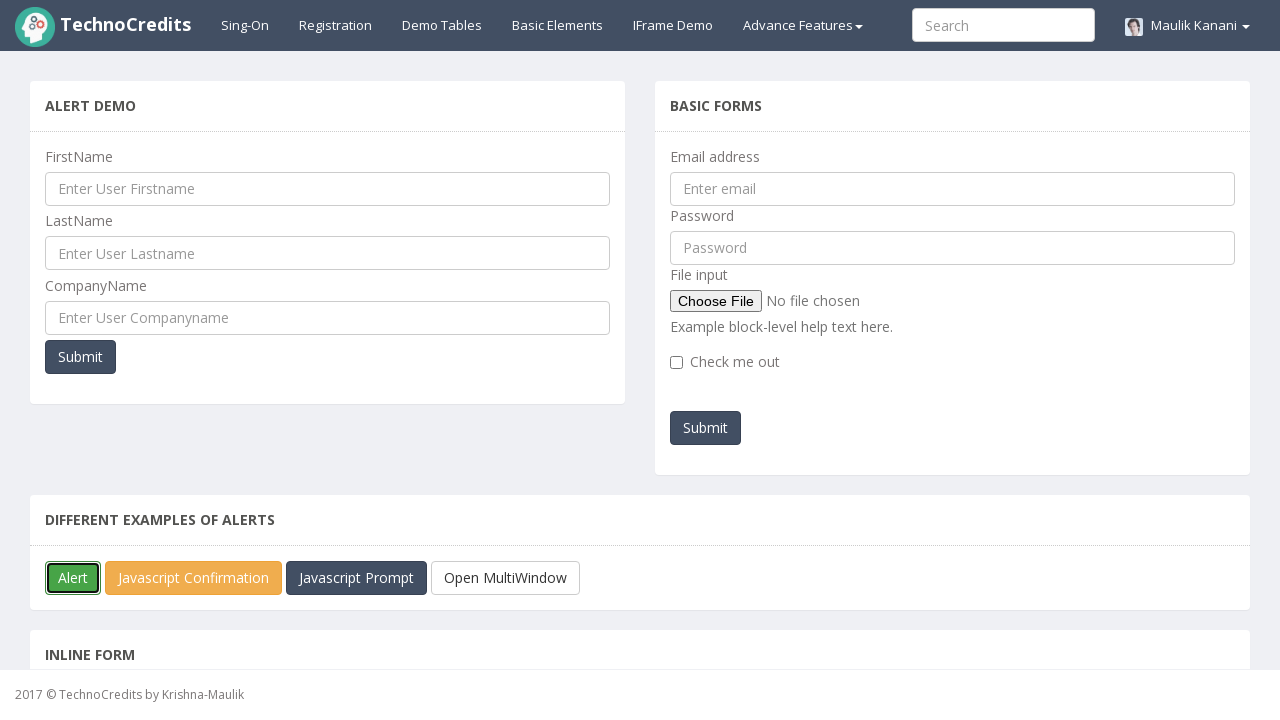

Alert dialog handler registered and accepted the alert
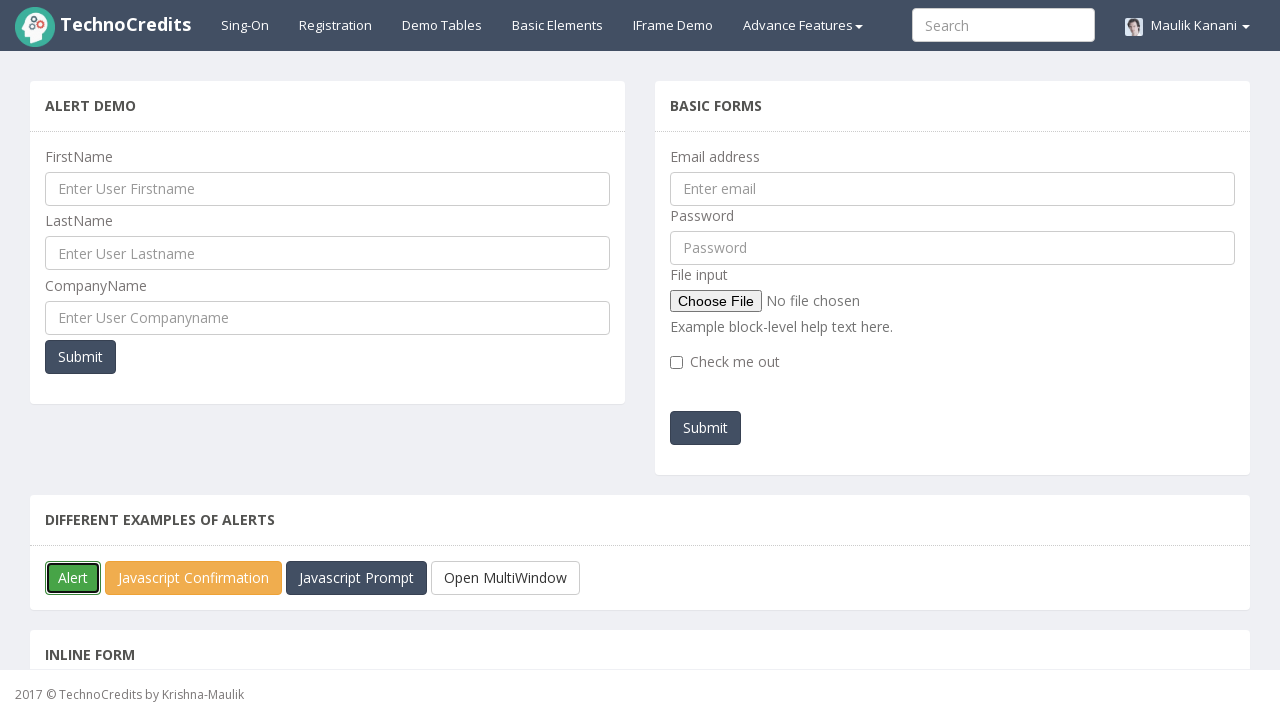

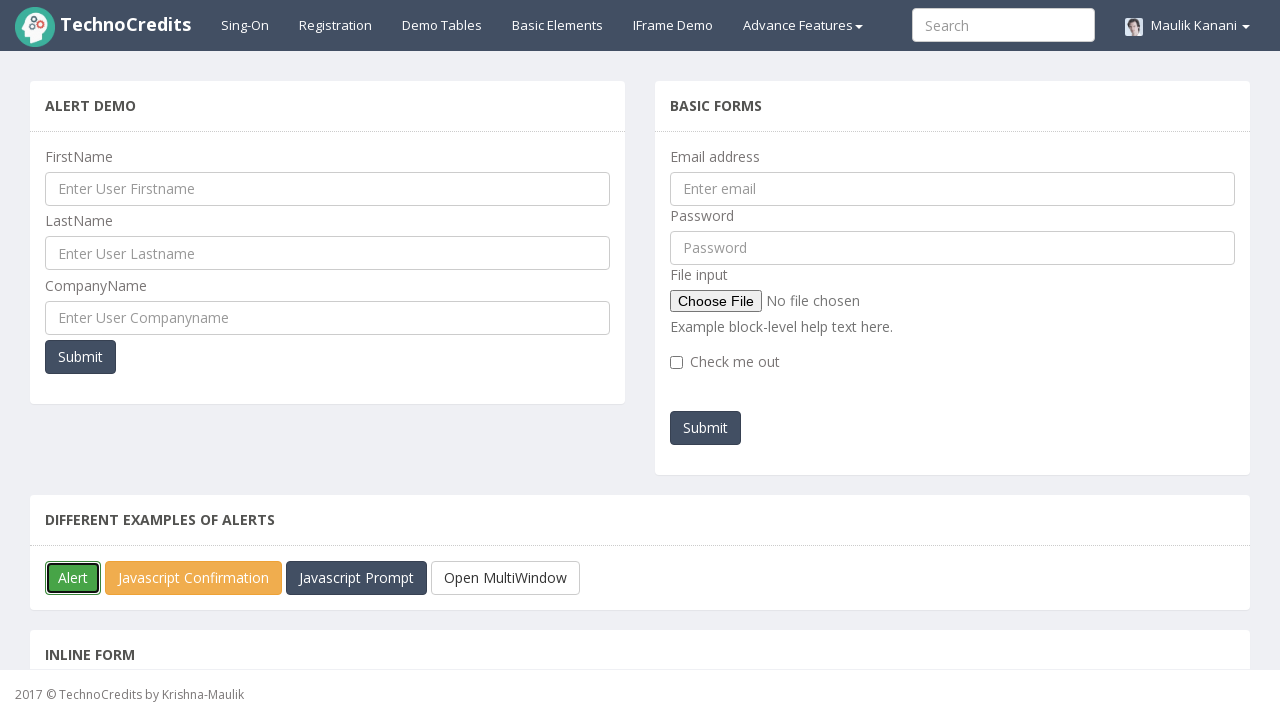